Opens a new tab, navigates to courses page to extract a course name, switches back to the original tab, and fills the extracted course name into a form field

Starting URL: https://rahulshettyacademy.com/angularpractice/

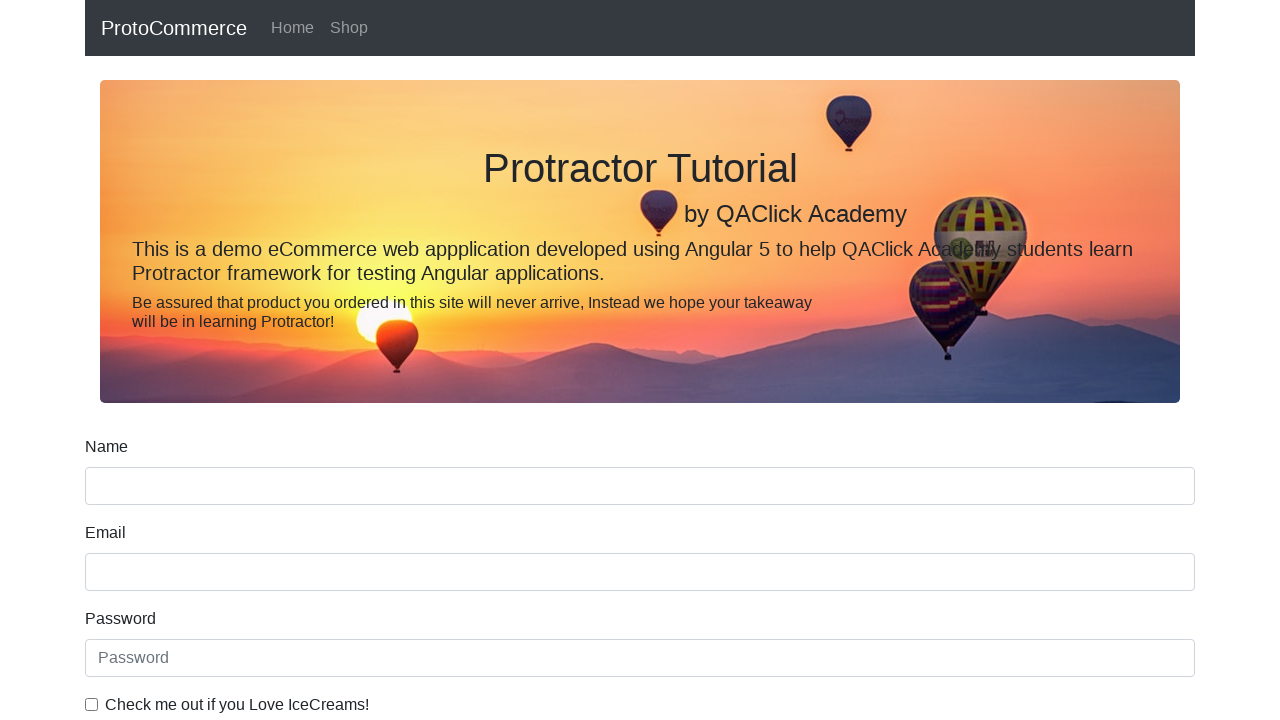

Opened a new tab
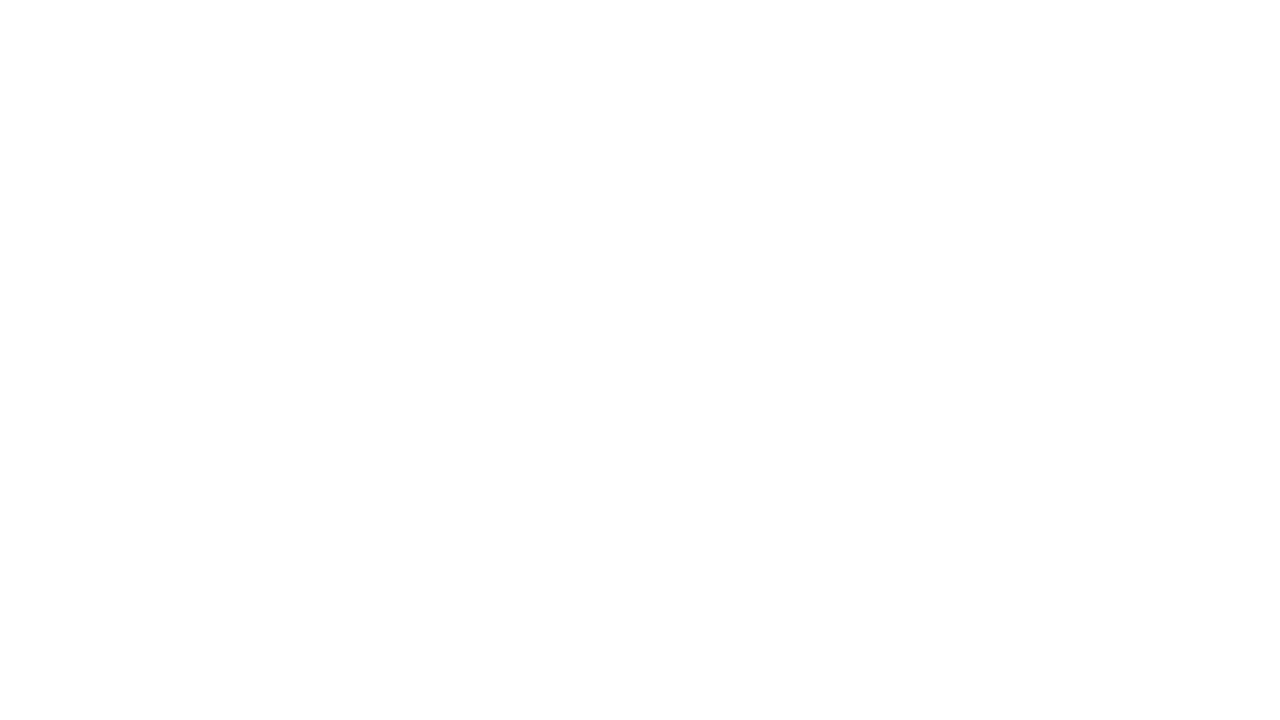

Navigated to Rahul Shetty Academy homepage in new tab
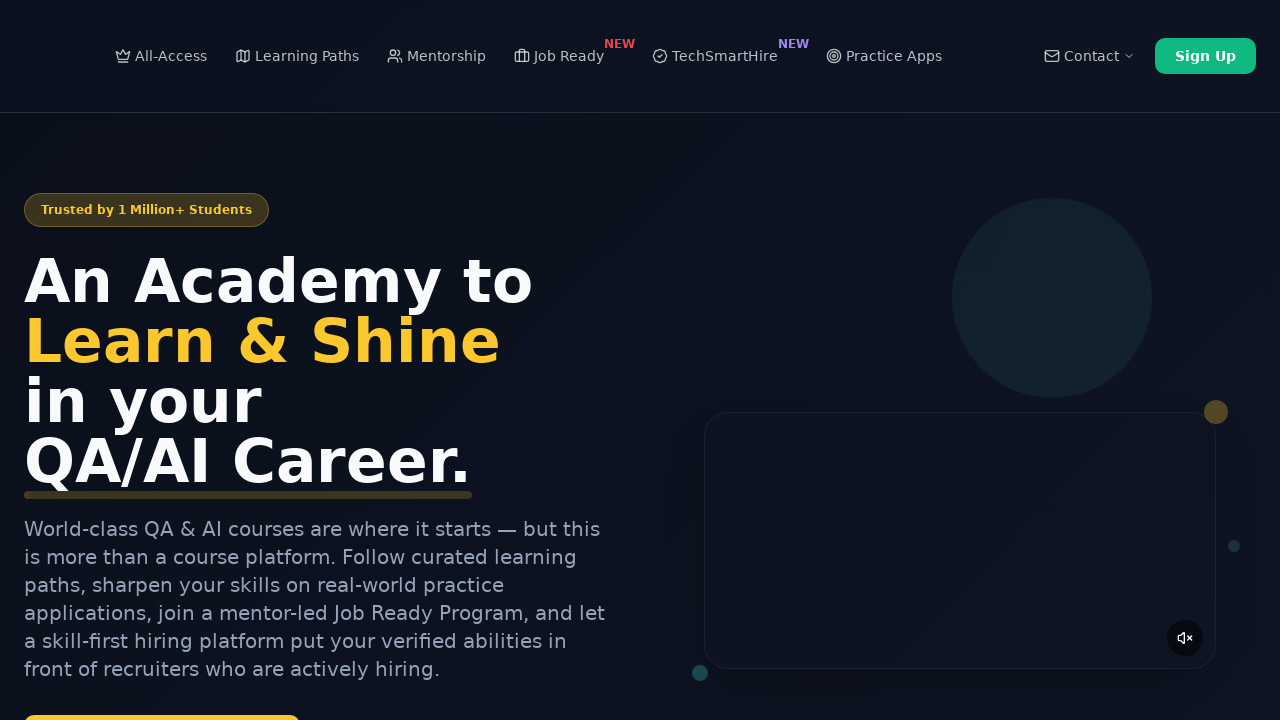

Located course links on the page
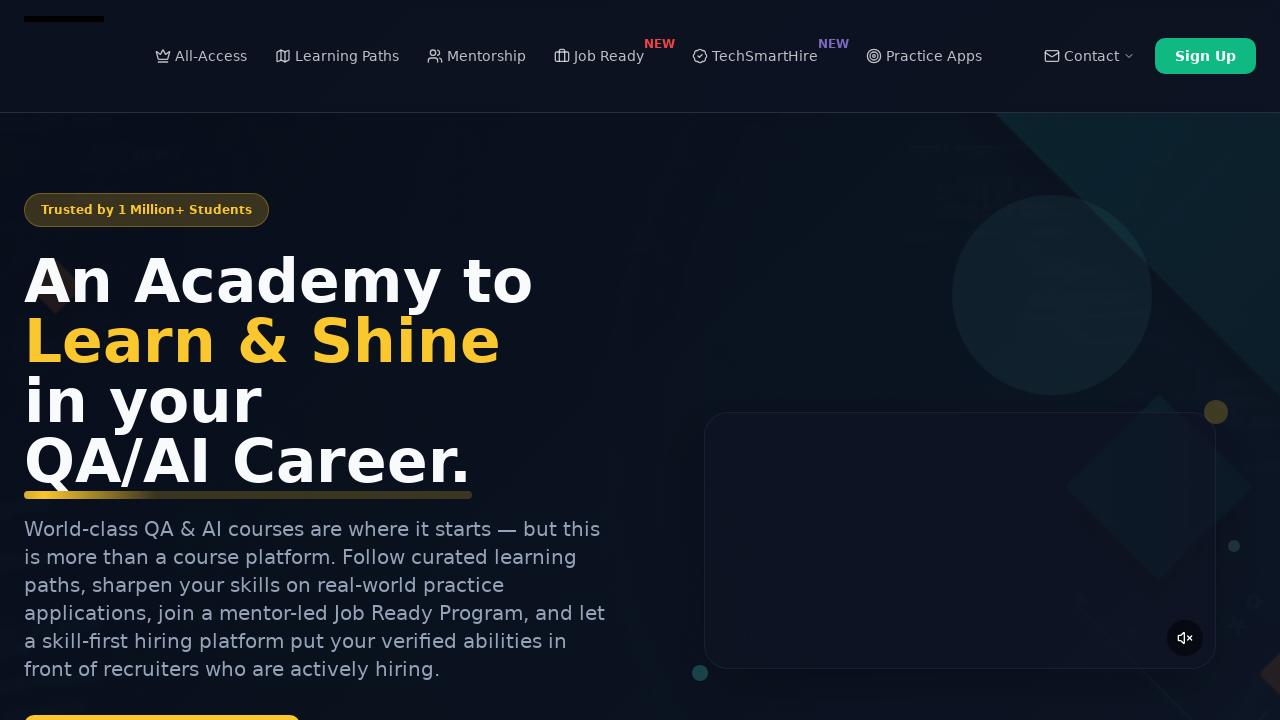

Extracted second course name: 'Playwright Testing'
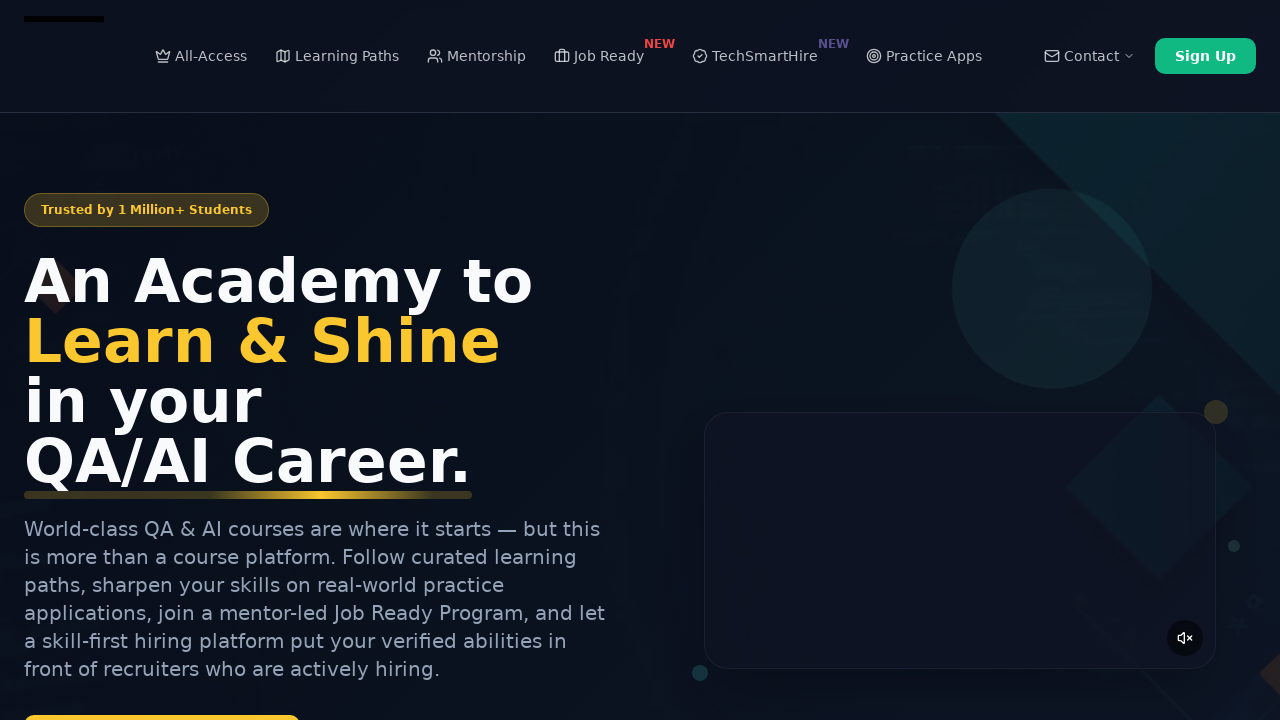

Closed the new tab and switched back to original tab
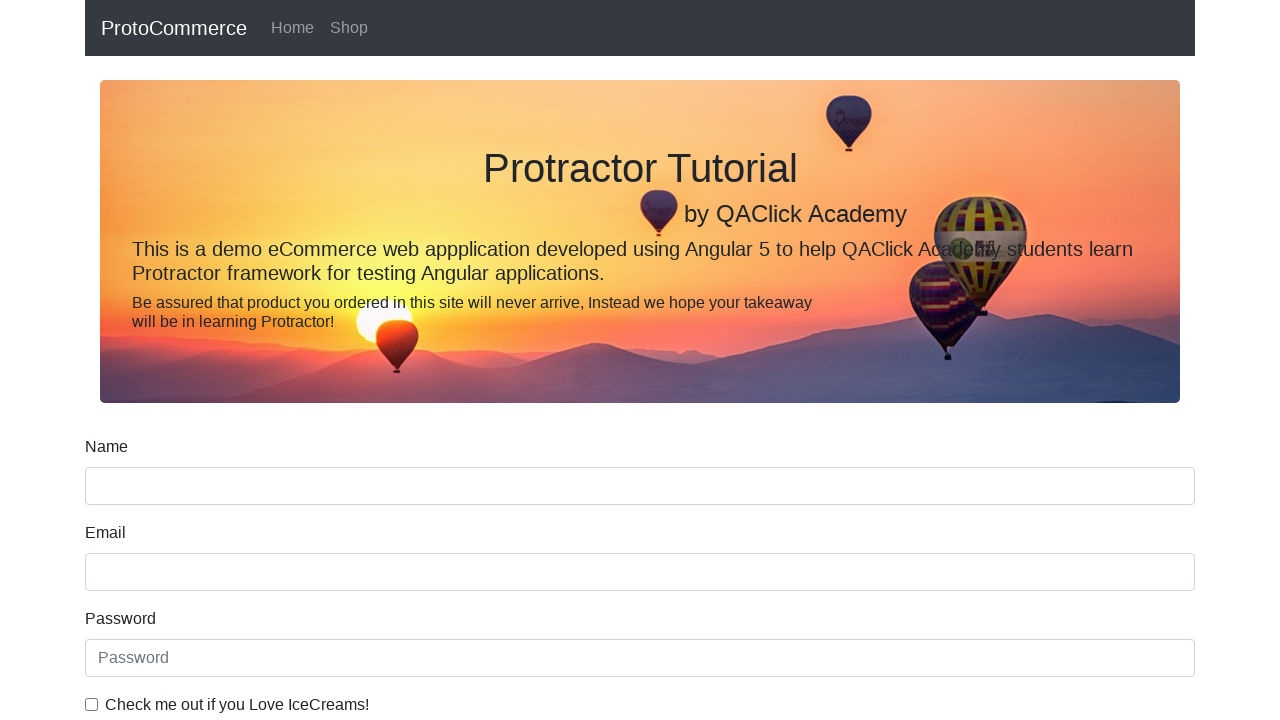

Filled extracted course name 'Playwright Testing' into the form field on (//input[@name='name'])[1]
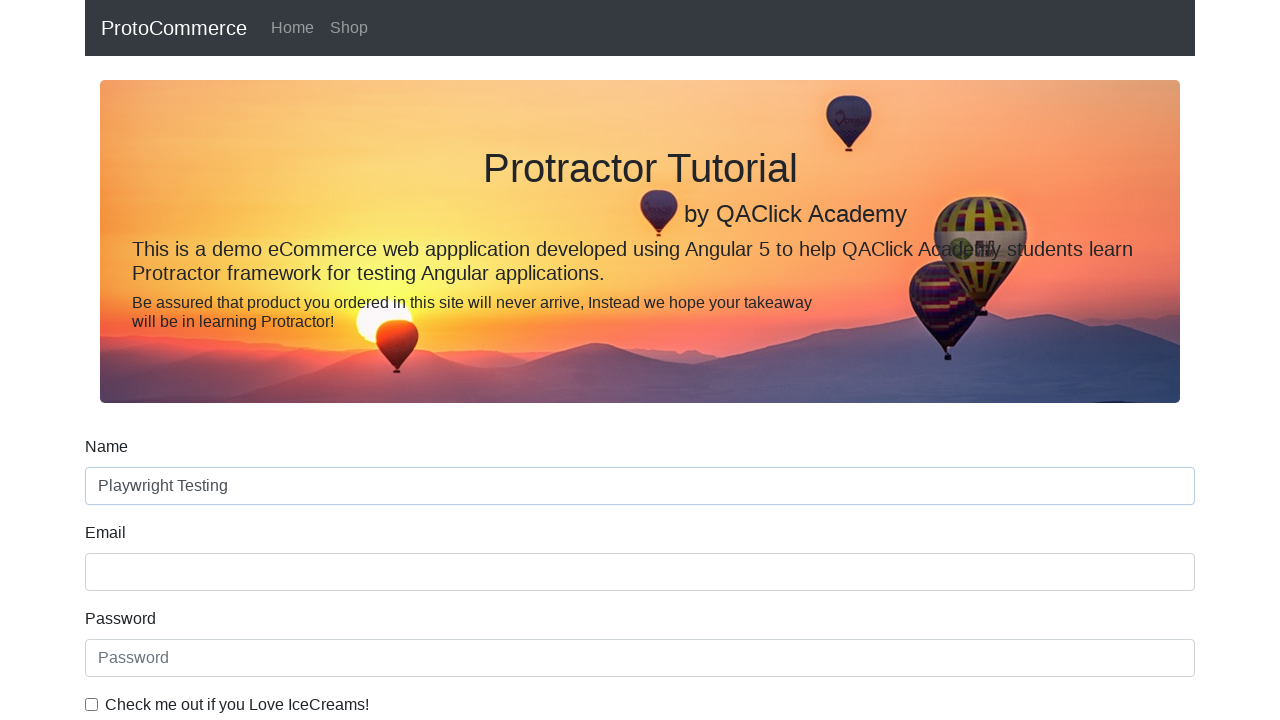

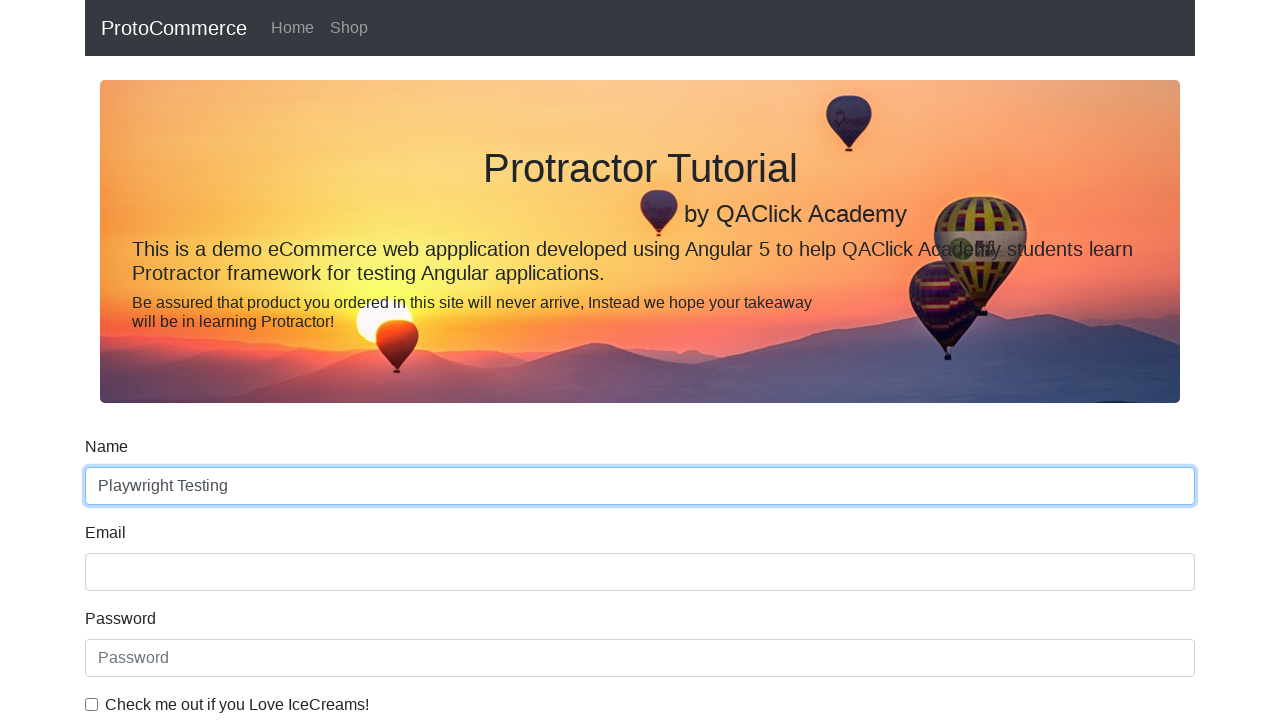